Navigates to PlazaVea auto accessories category page, scrolls to load all products, and interacts with product listings

Starting URL: https://www.plazavea.com.pe/bazar/automotor/accesorios-para-auto/

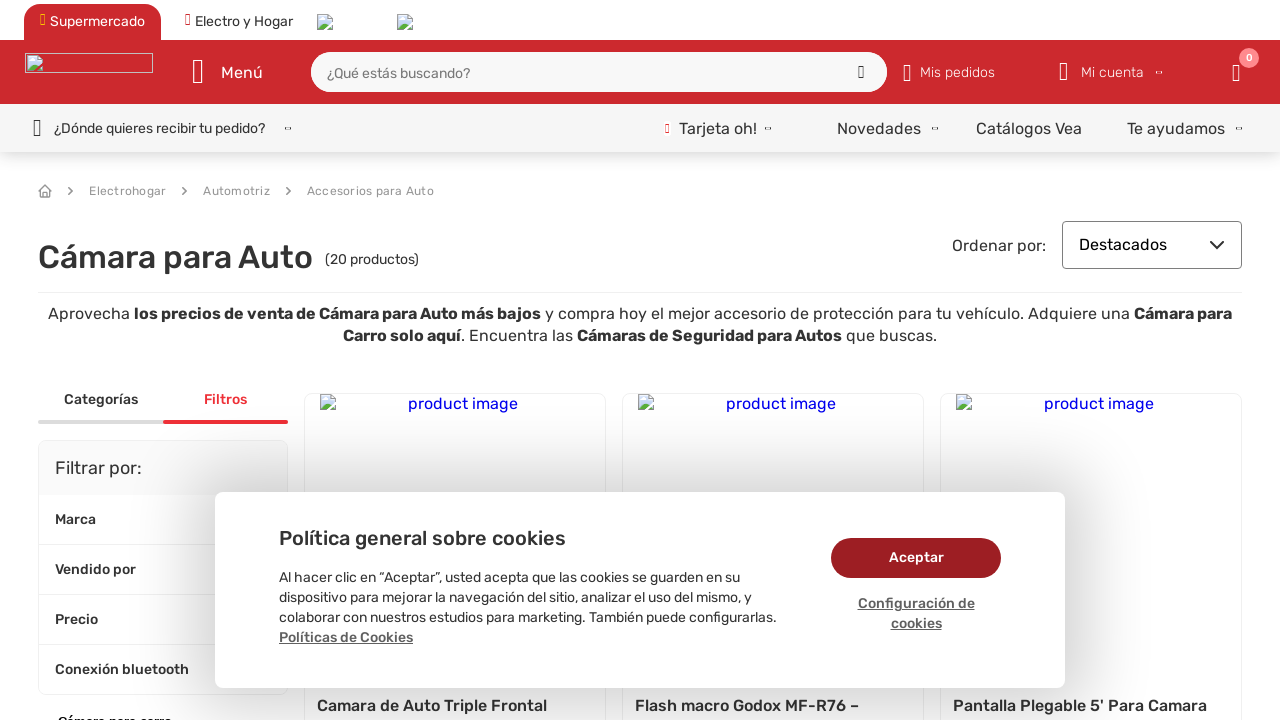

Scrolled to bottom of page to trigger lazy loading
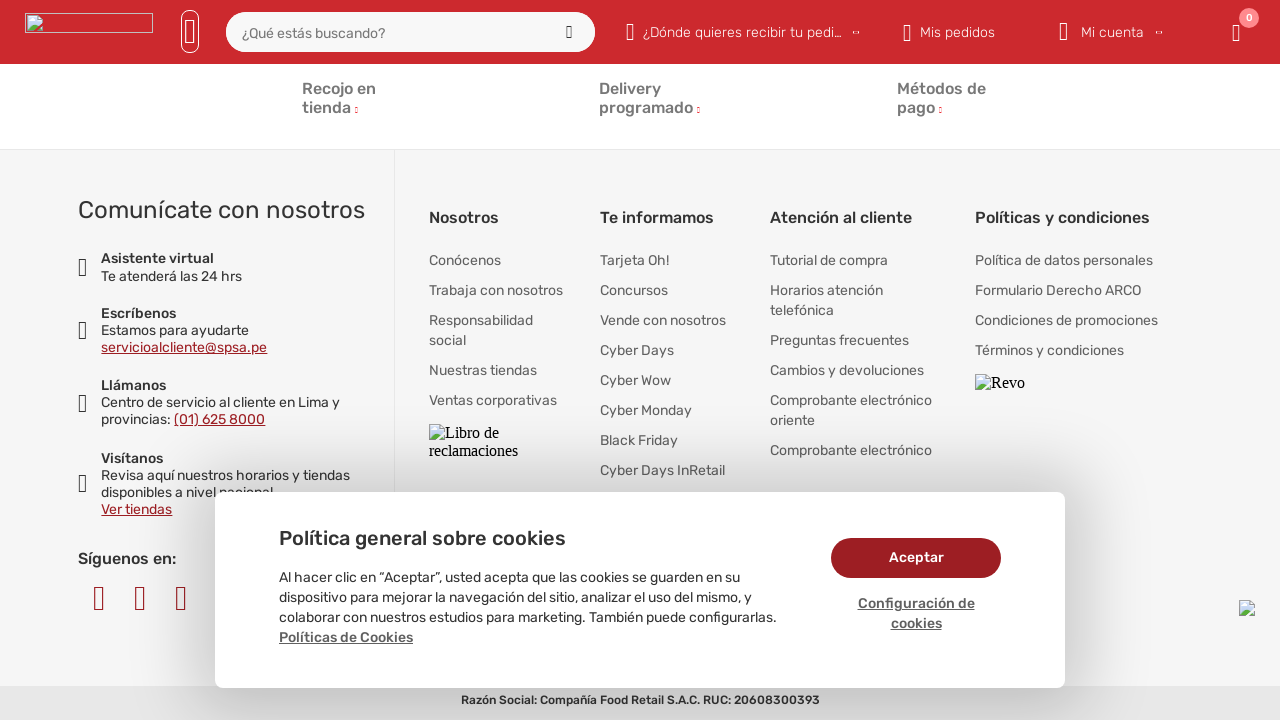

Retrieved initial page height
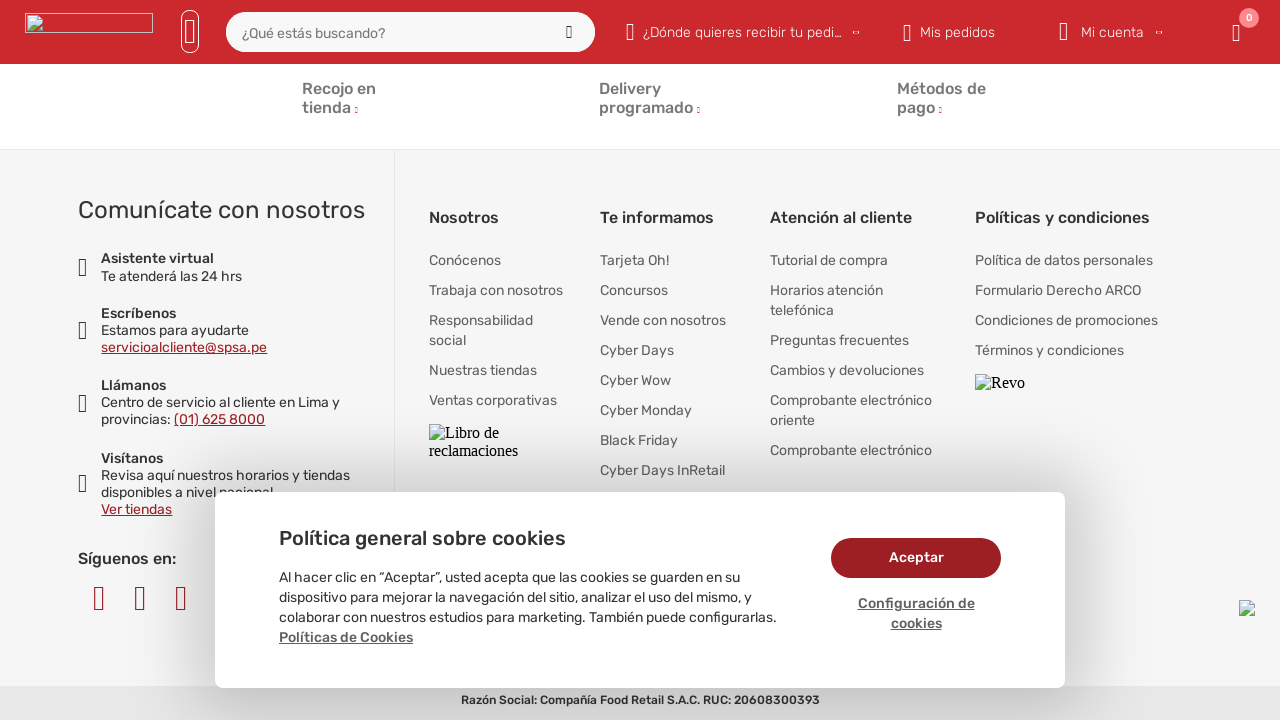

Scrolled to bottom of page to load more products
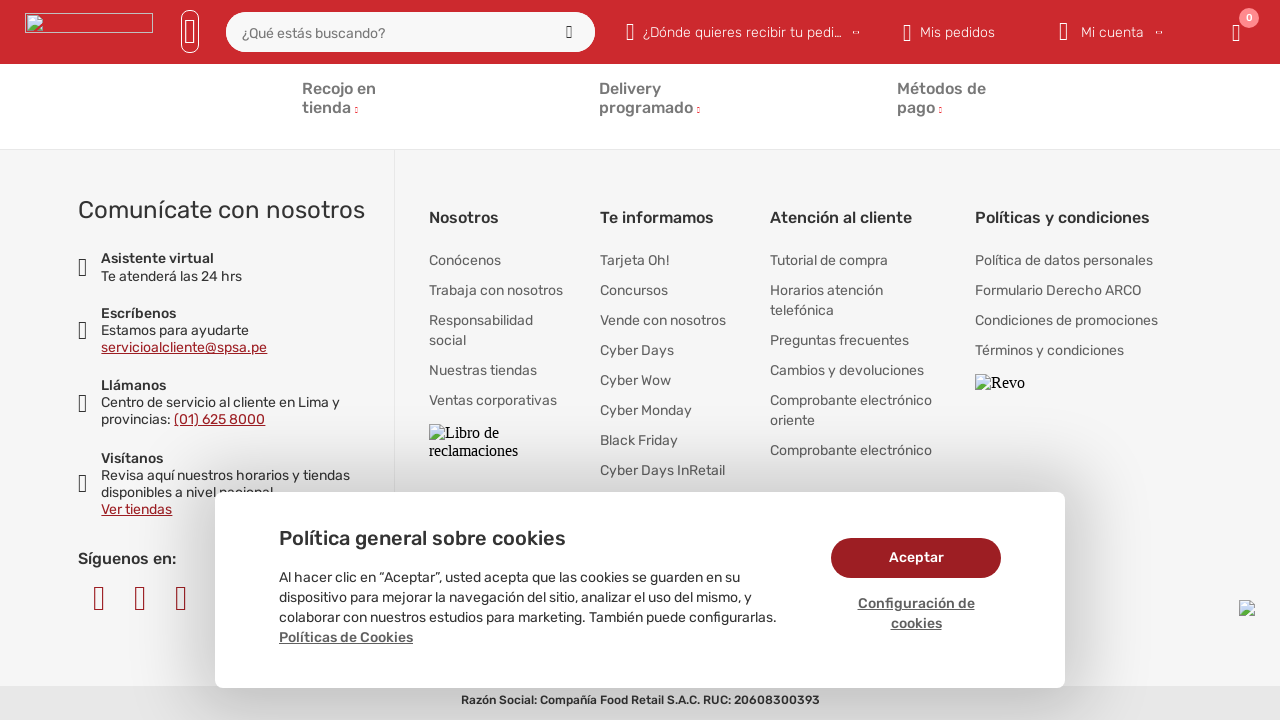

Waited 500ms for content to load
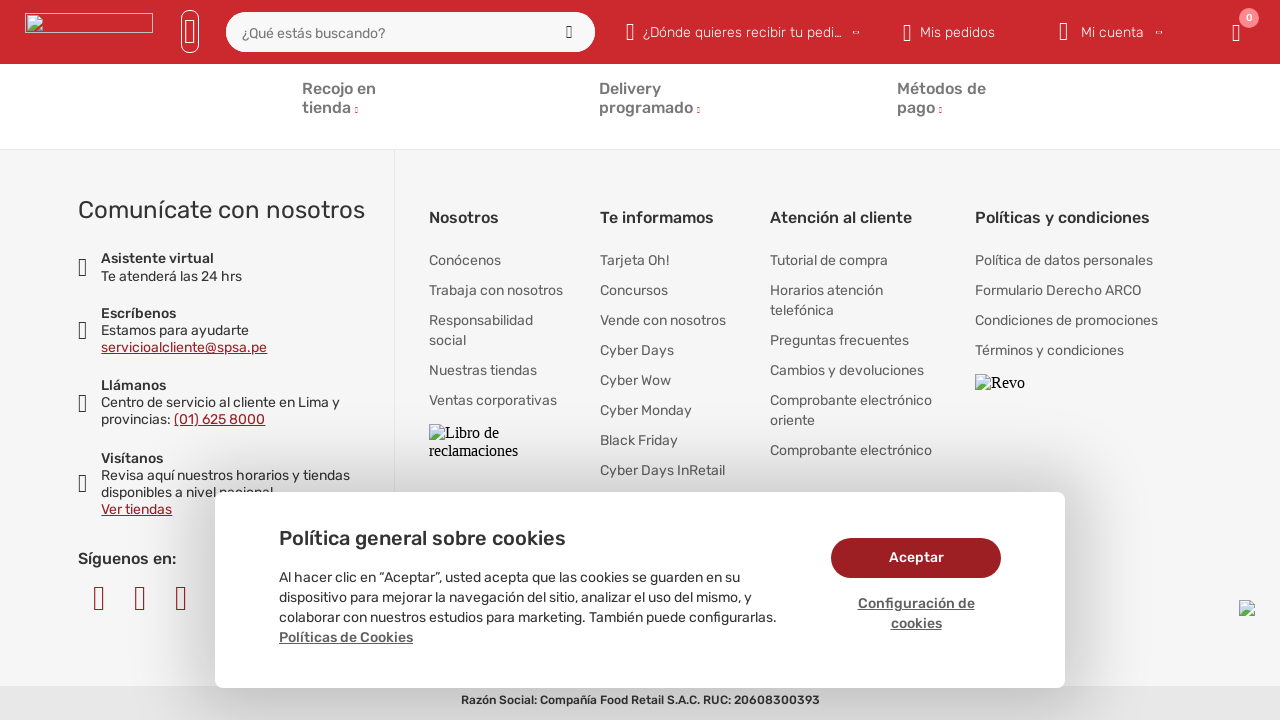

Retrieved updated page height
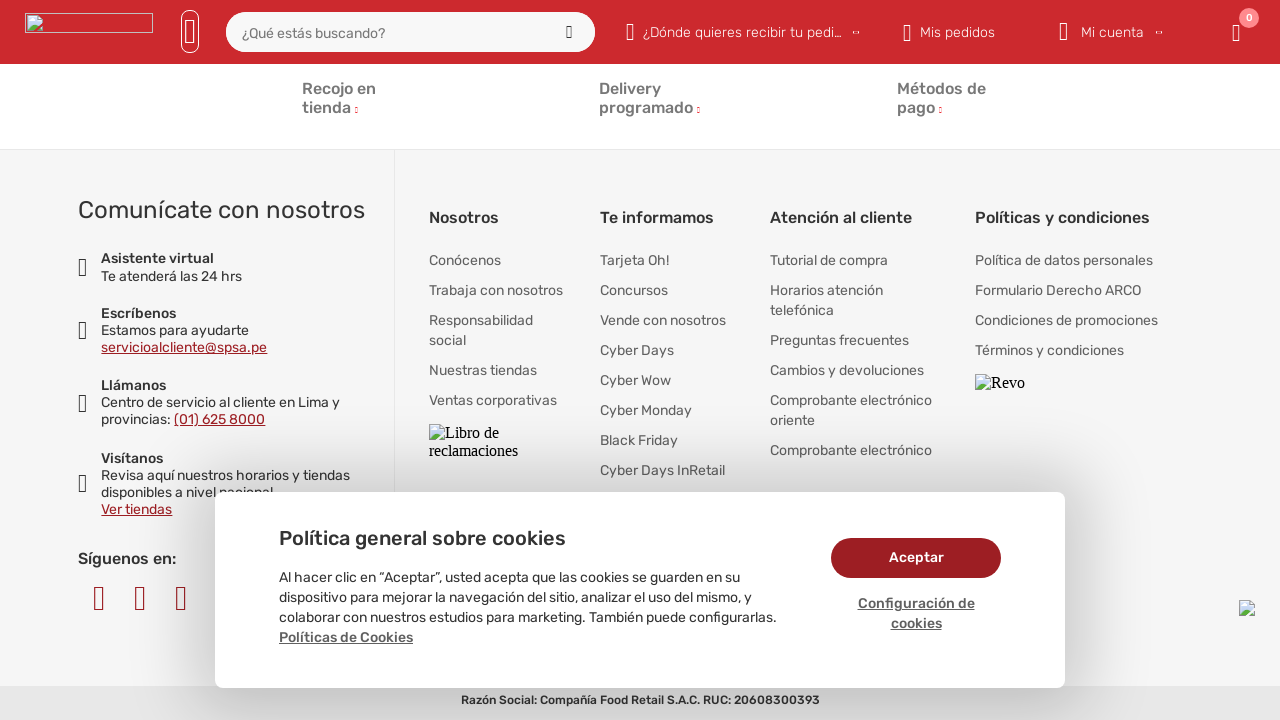

All products loaded - no new content detected
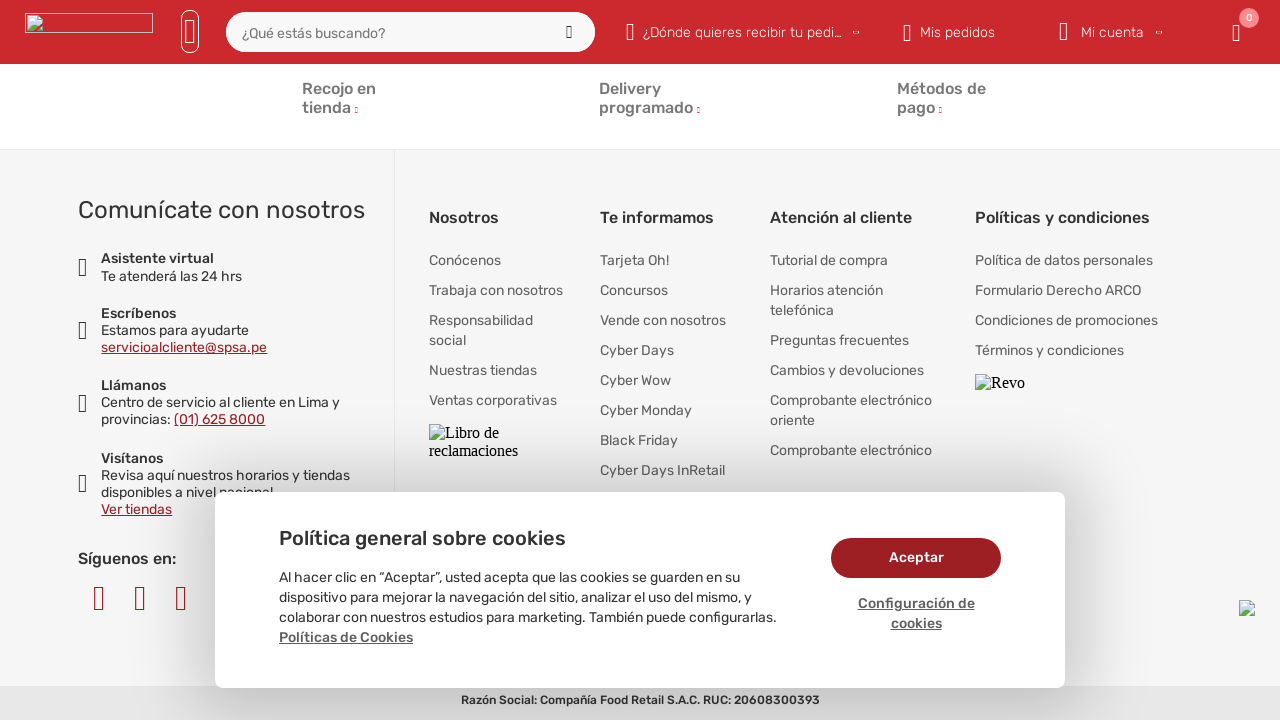

Waited for product showcase elements to be visible
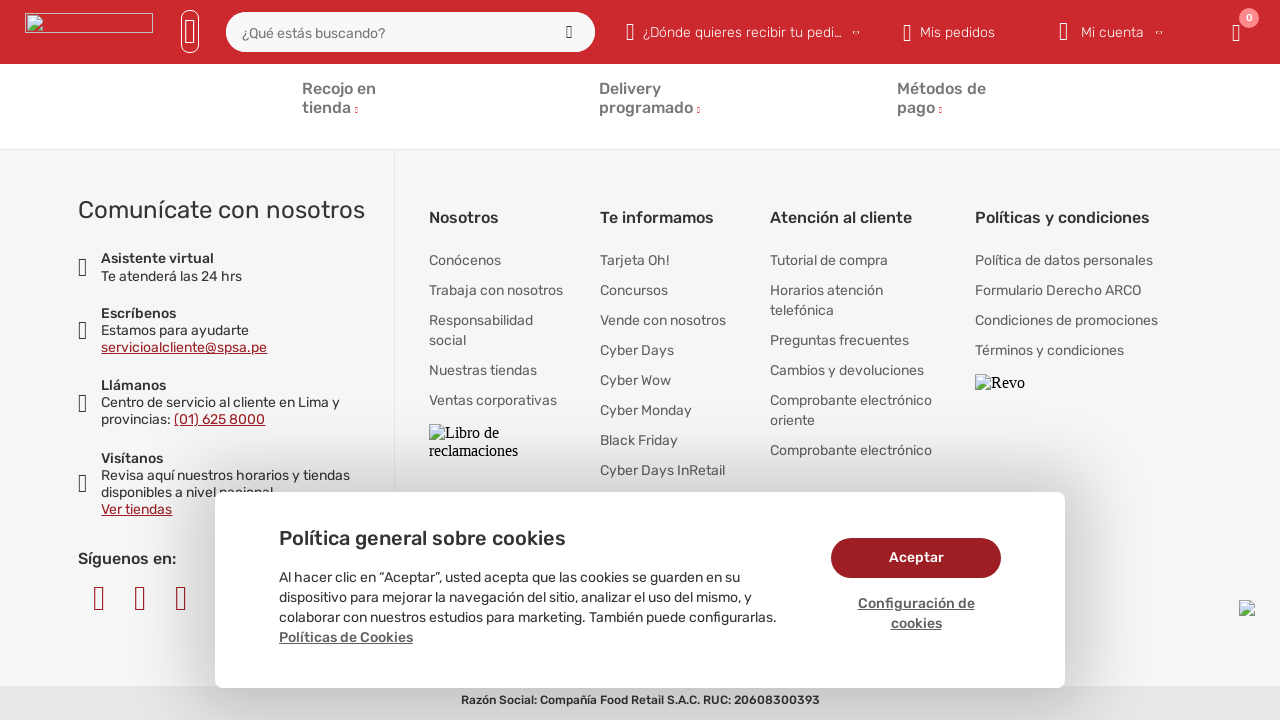

Retrieved all product showcase elements - found 12 products
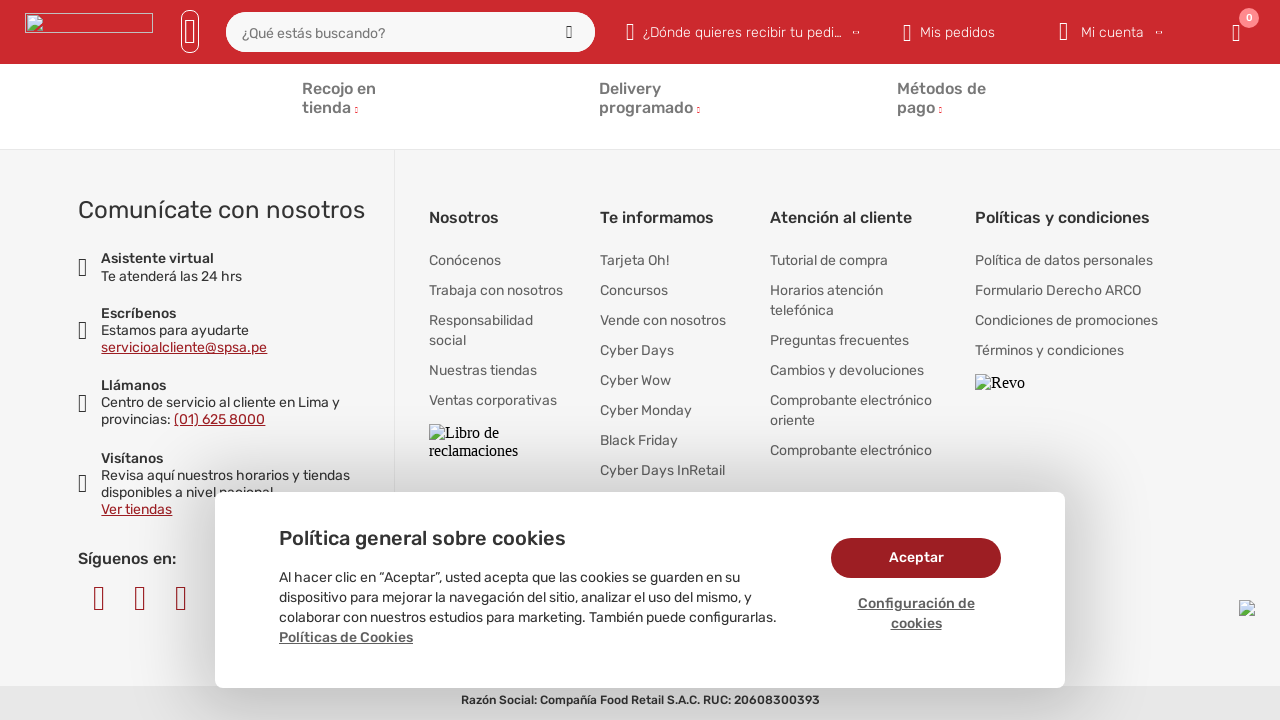

Clicked on the second product in the listing at (773, 360) on .Showcase__name >> nth=1
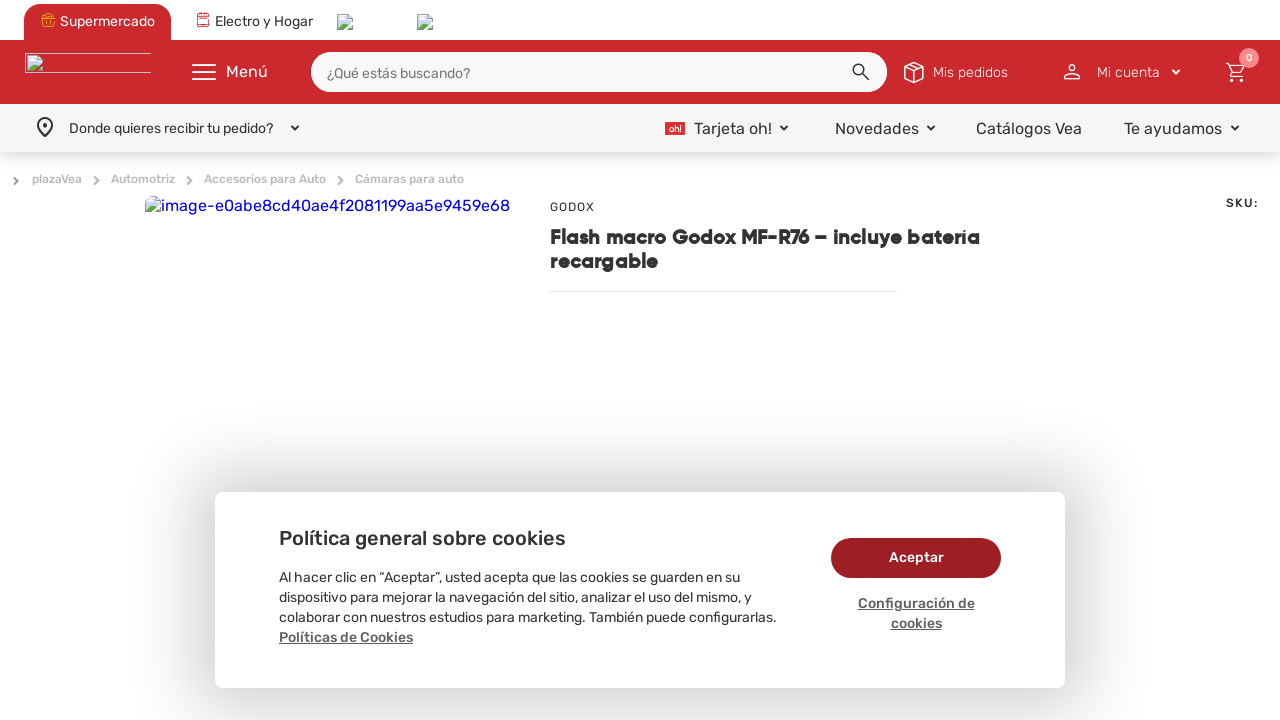

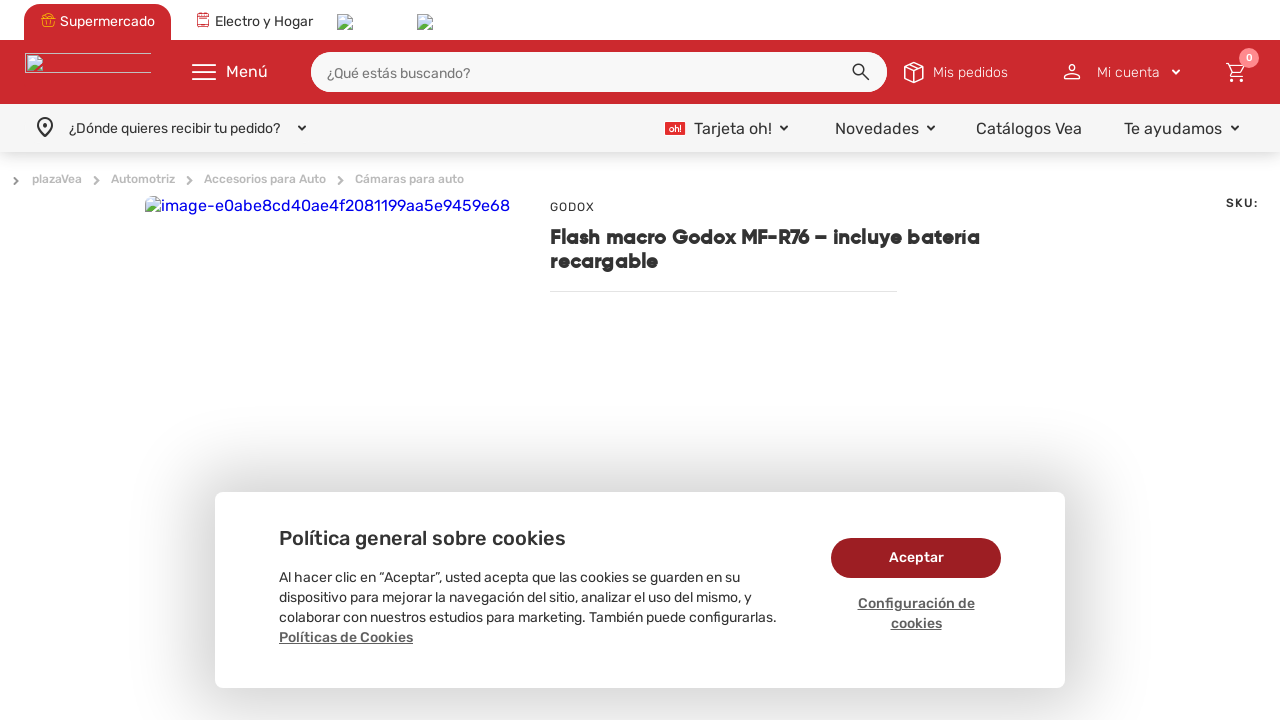